Tests clearing a text box and entering new text

Starting URL: https://kristinek.github.io/site/examples/actions

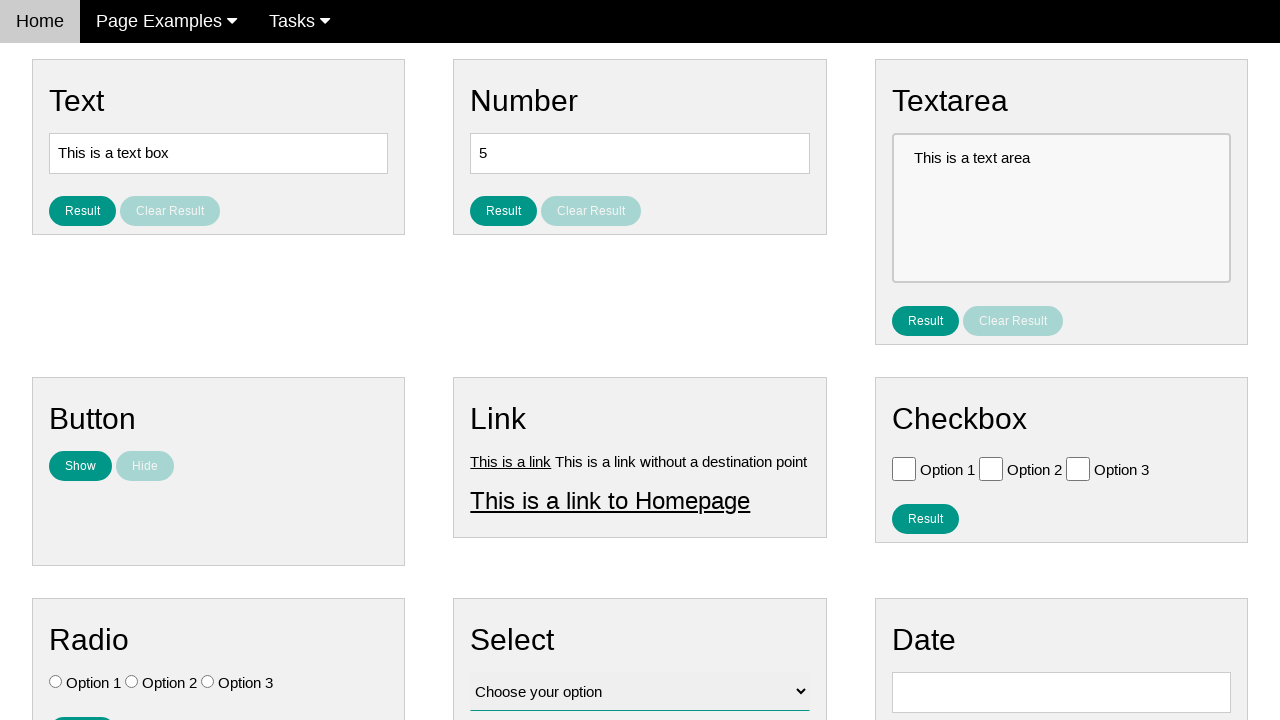

Navigated to actions example page
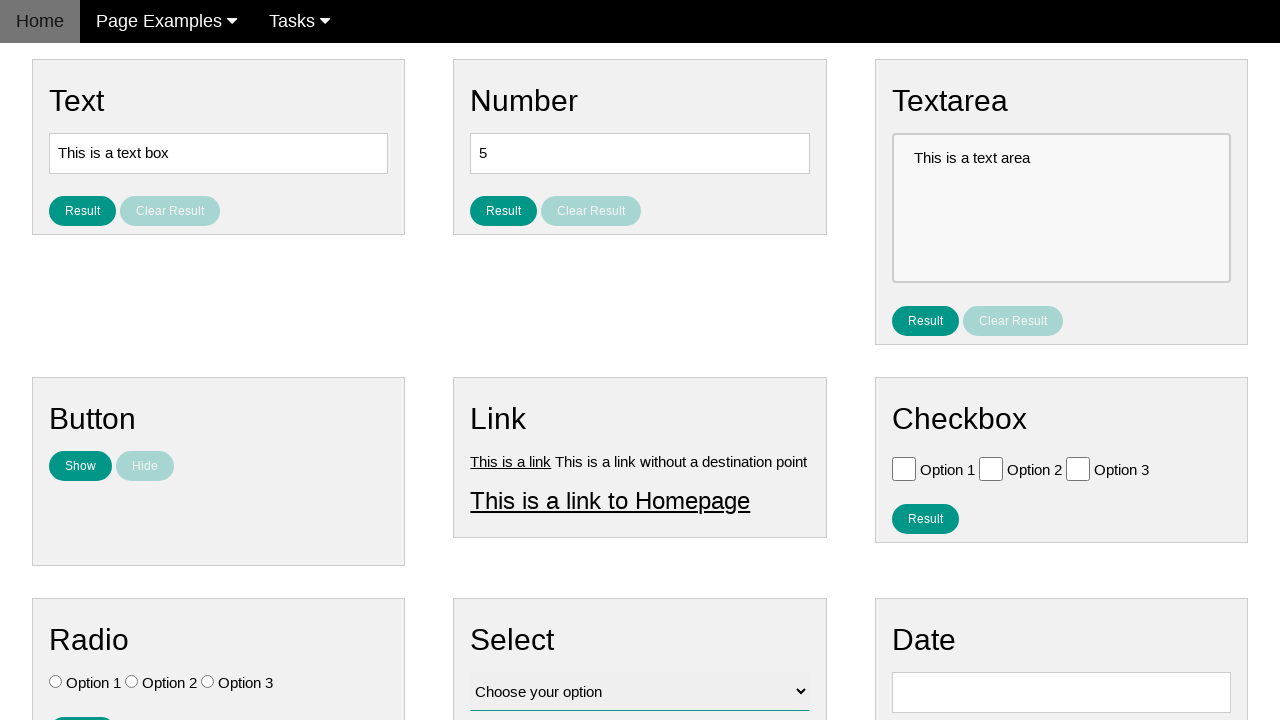

Cleared the text box on #text
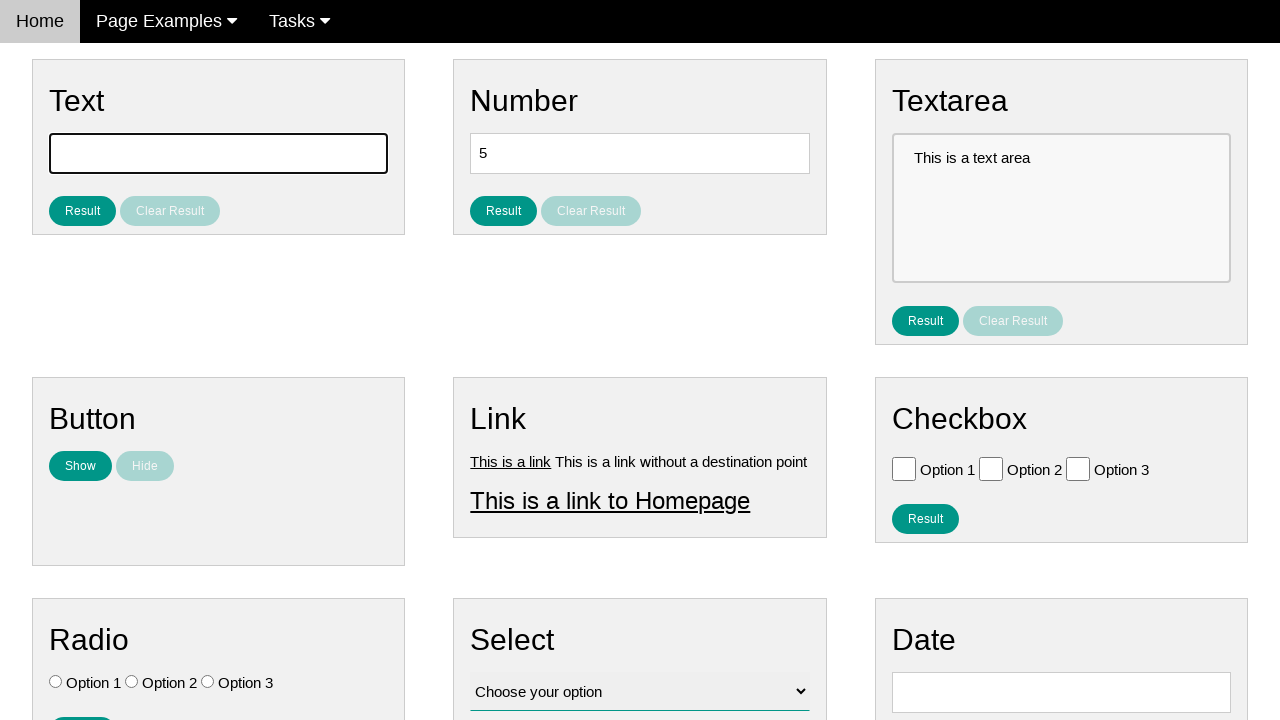

Filled text box with 'Hello' on #text
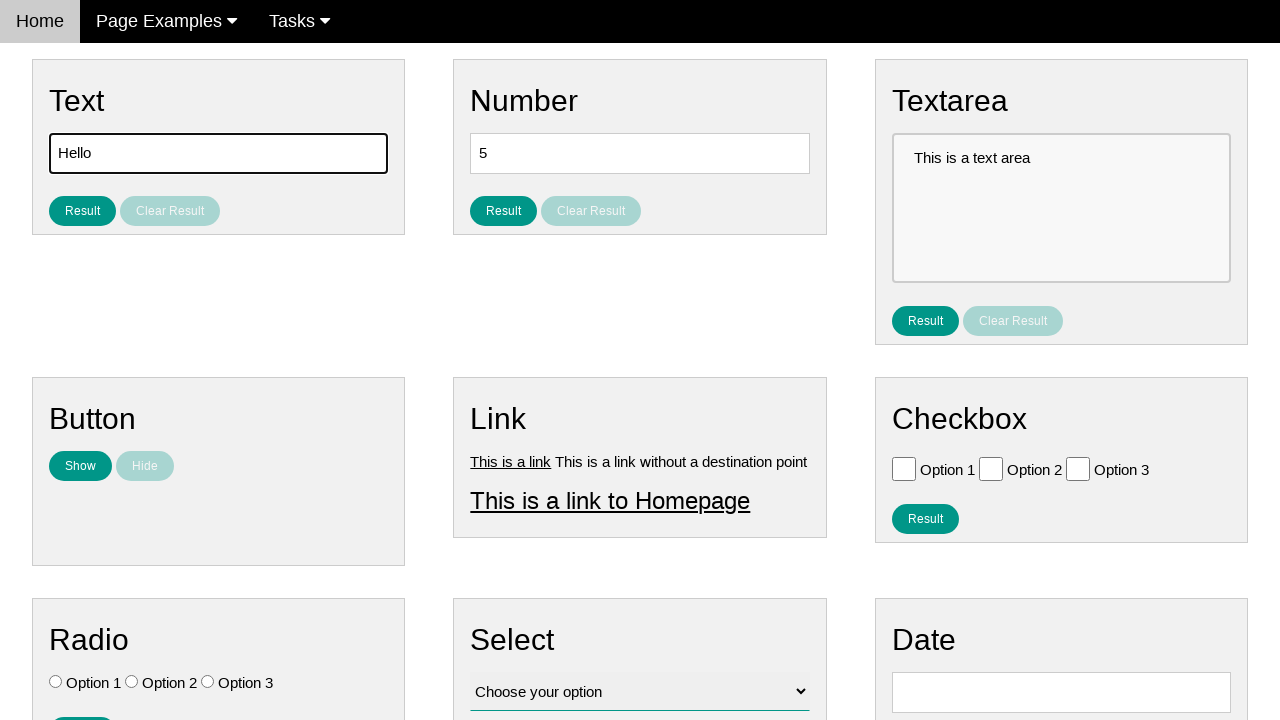

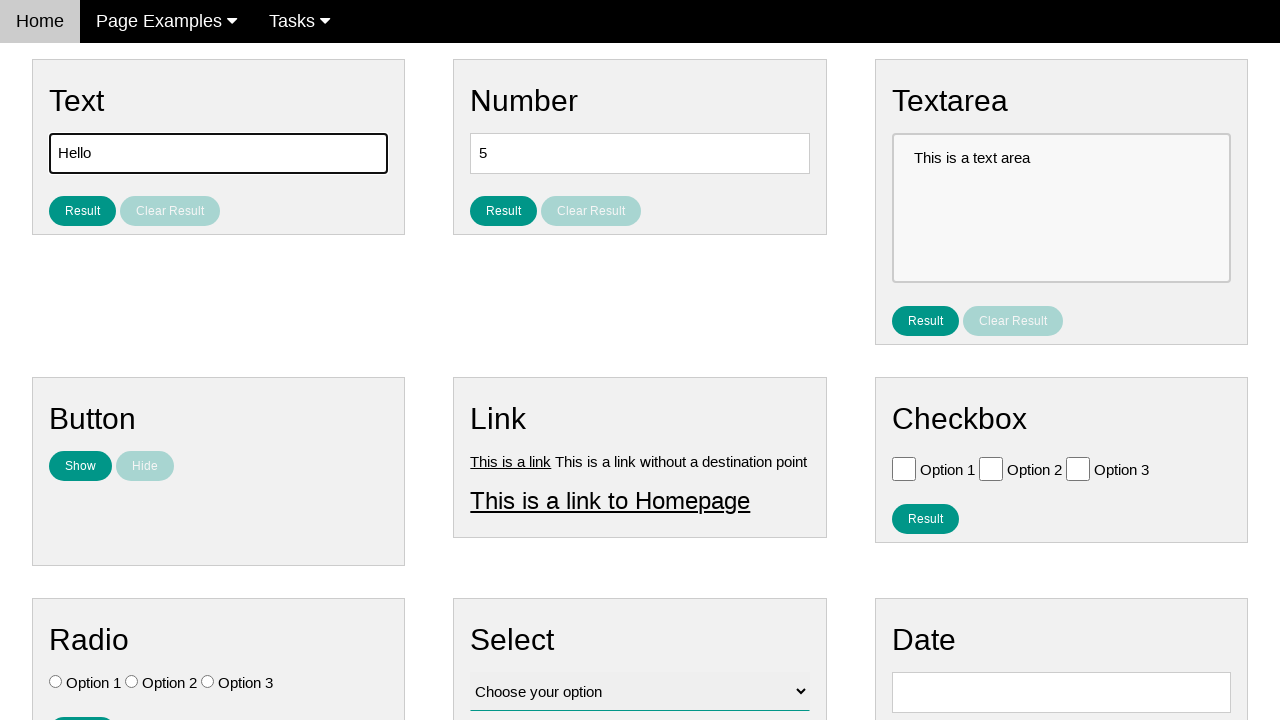